Launches the Execute Automation website and verifies the page loads successfully

Starting URL: https://www.executeautomation.com

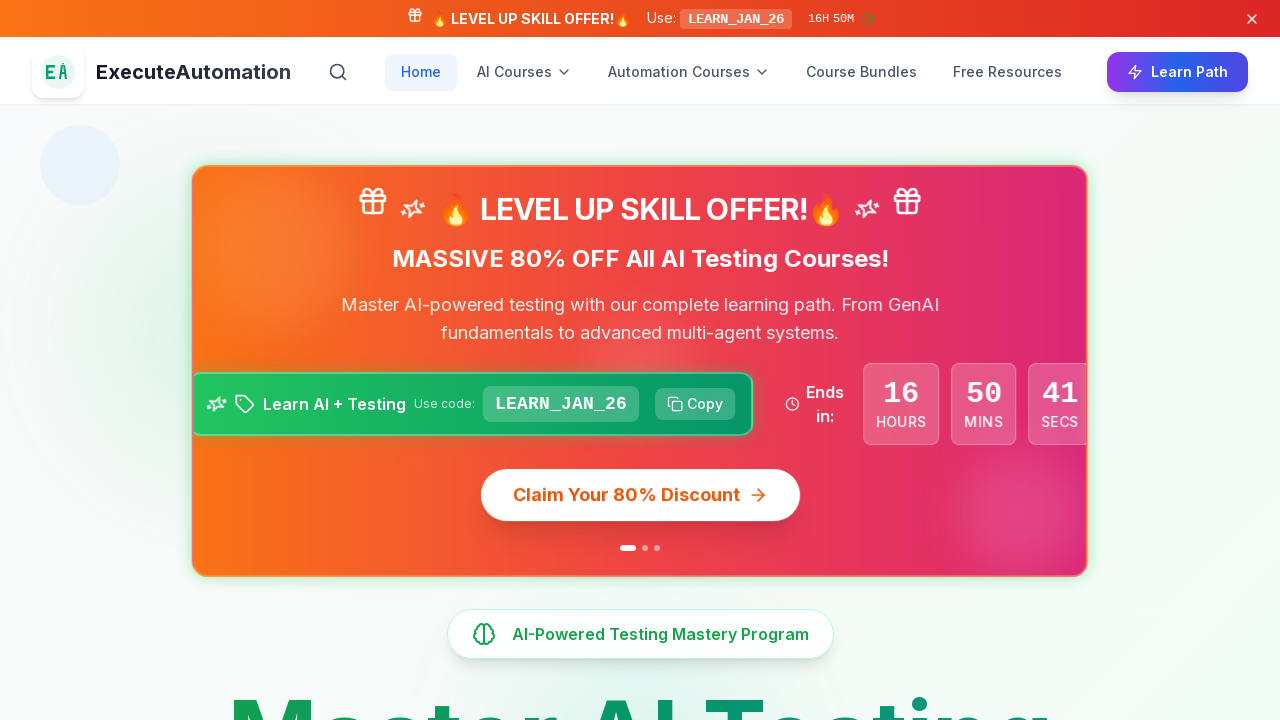

Waited for page network to be idle and fully loaded
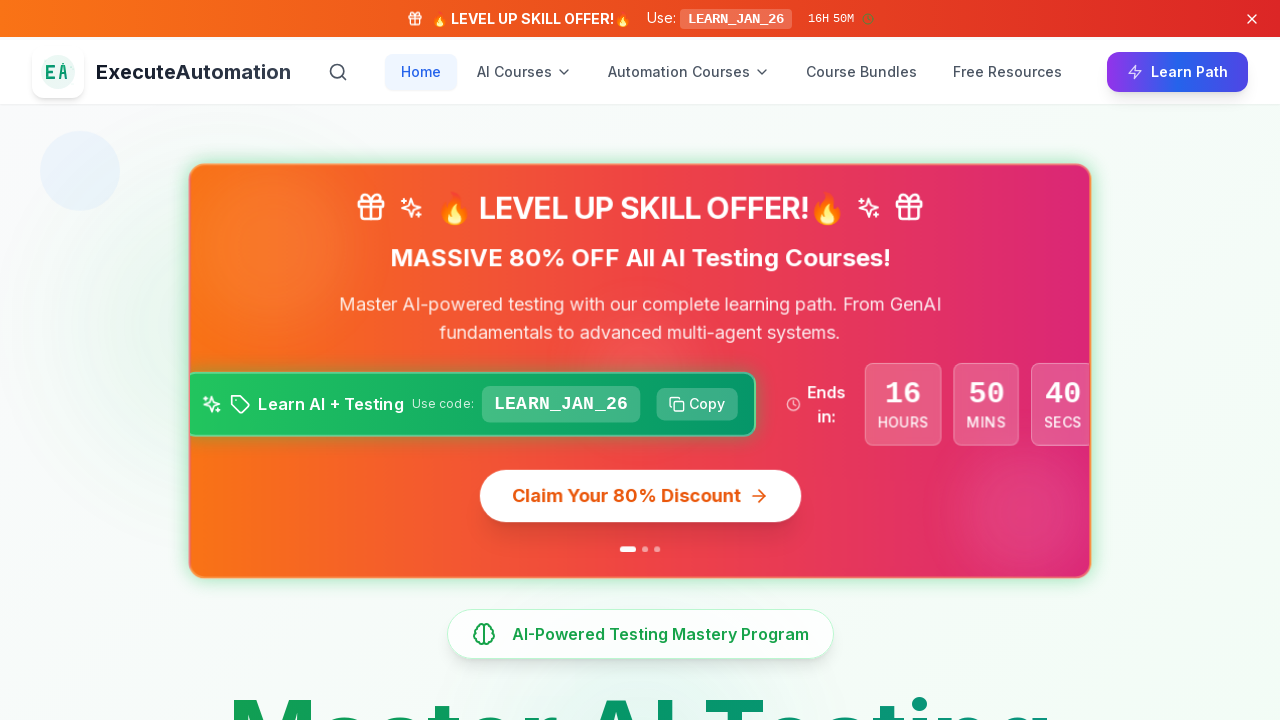

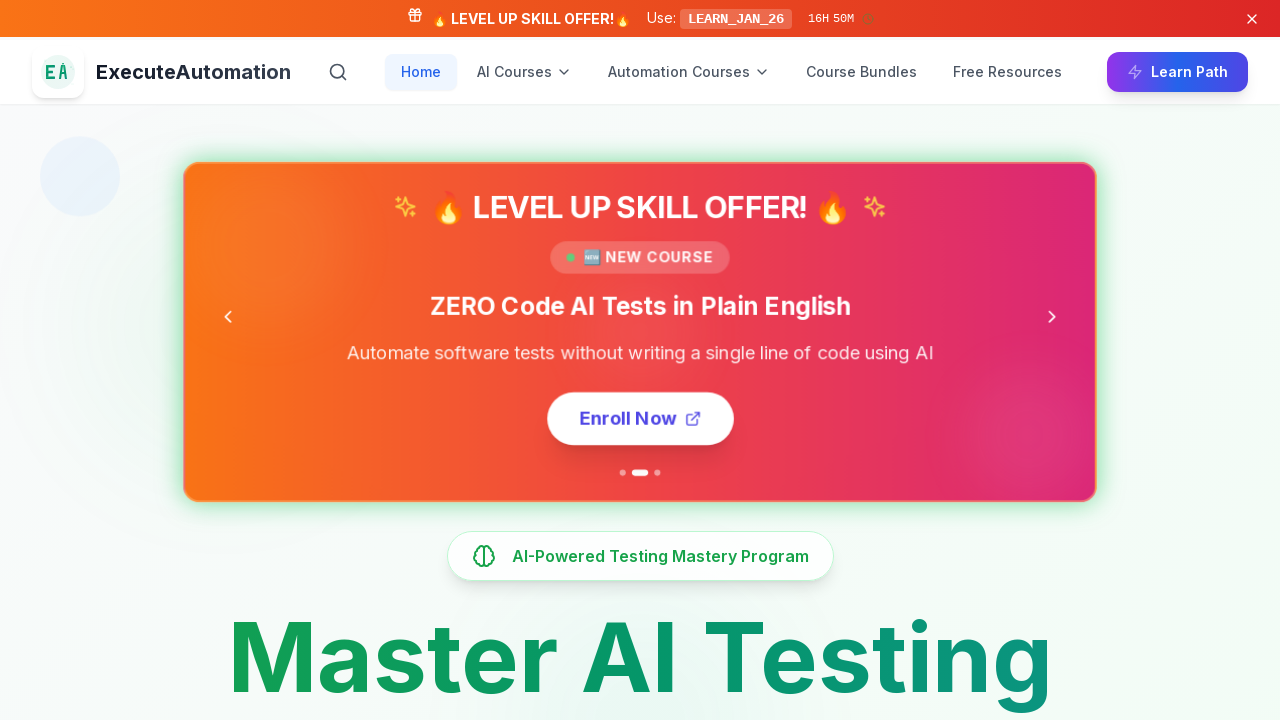